Navigates to UB's residential calendar page and expands collapsible sections to view semester date information

Starting URL: https://www.buffalo.edu/campusliving/for-current-students/residential-calendar.html

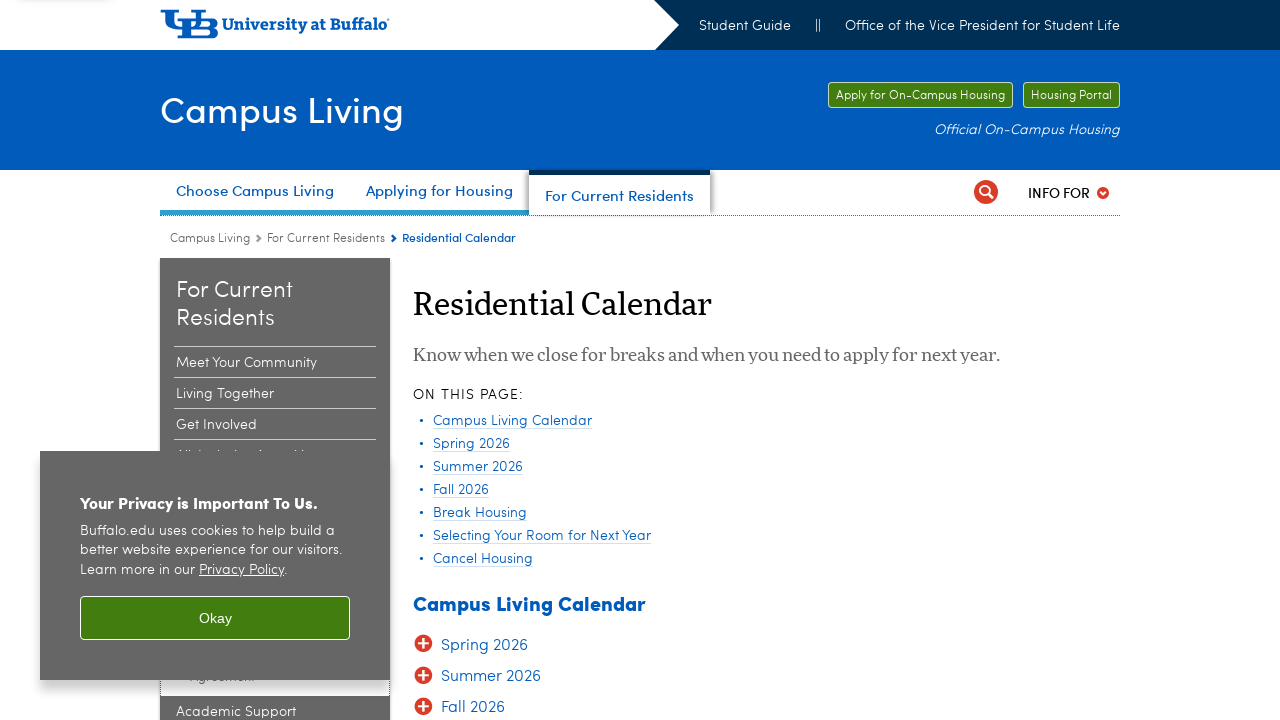

Waited for collapsible buttons to be visible on residential calendar page
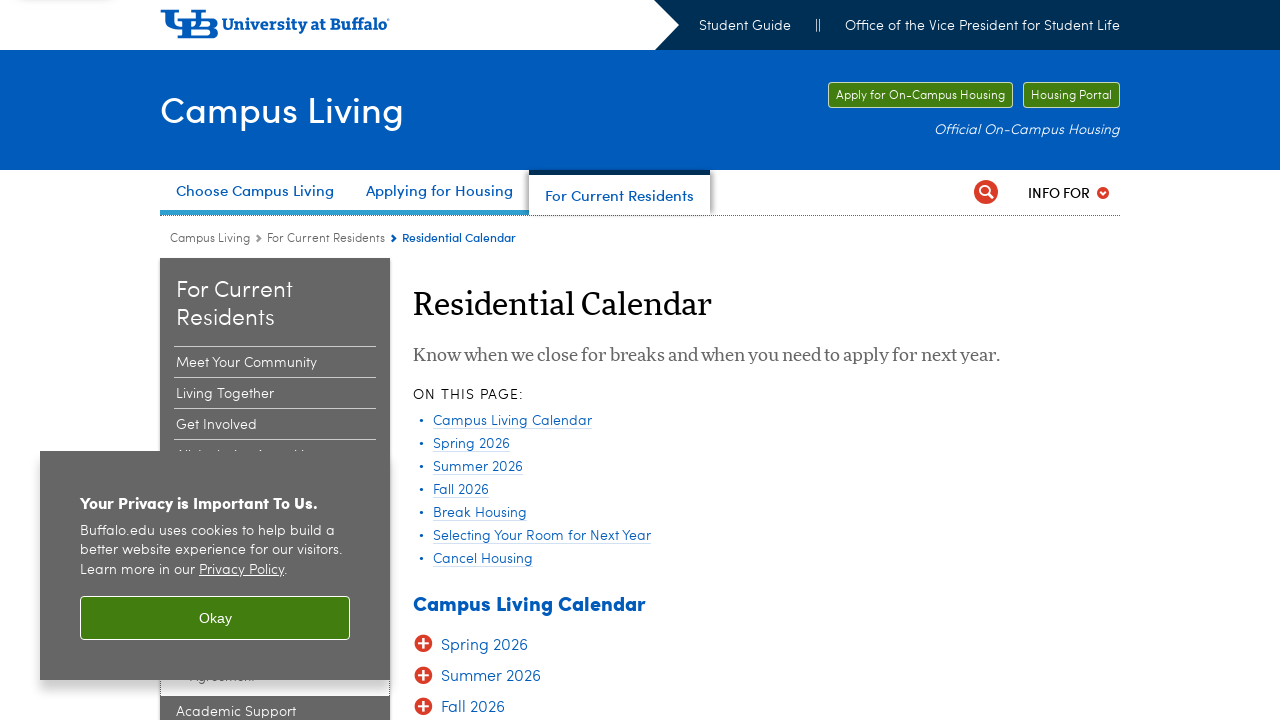

Located all collapsible buttons for semester sections
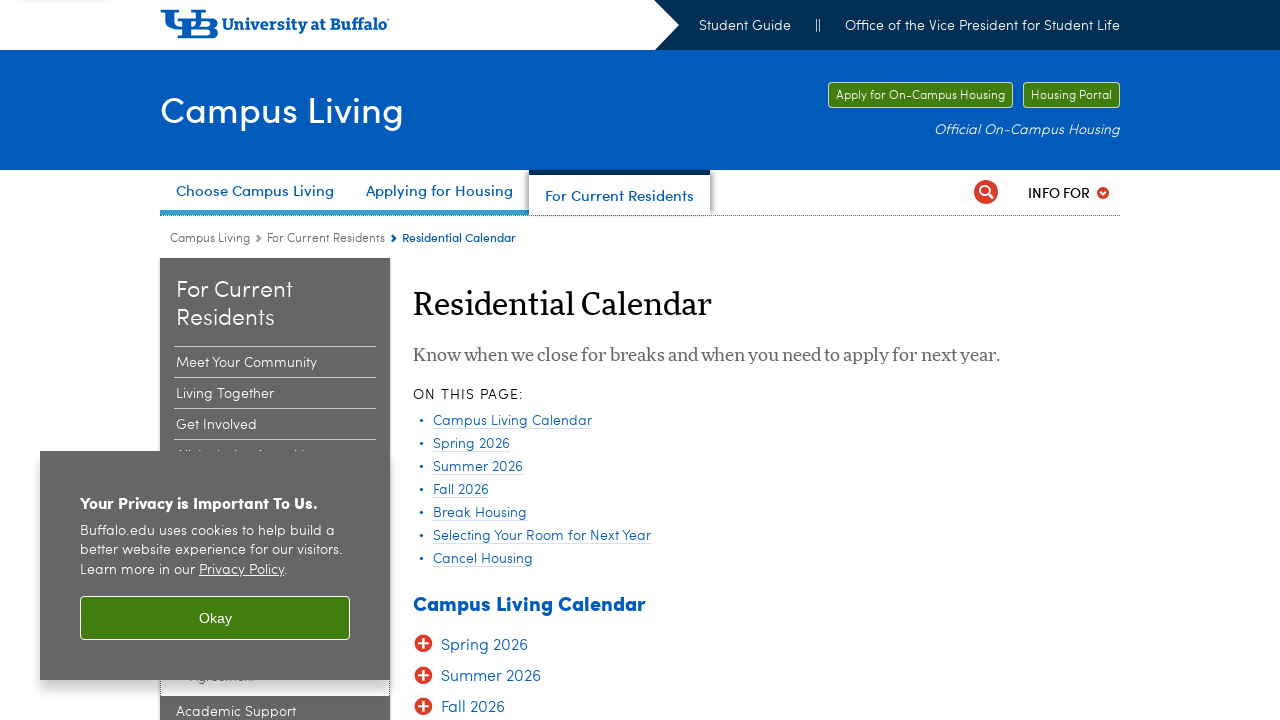

Found 3 collapsible buttons on the page
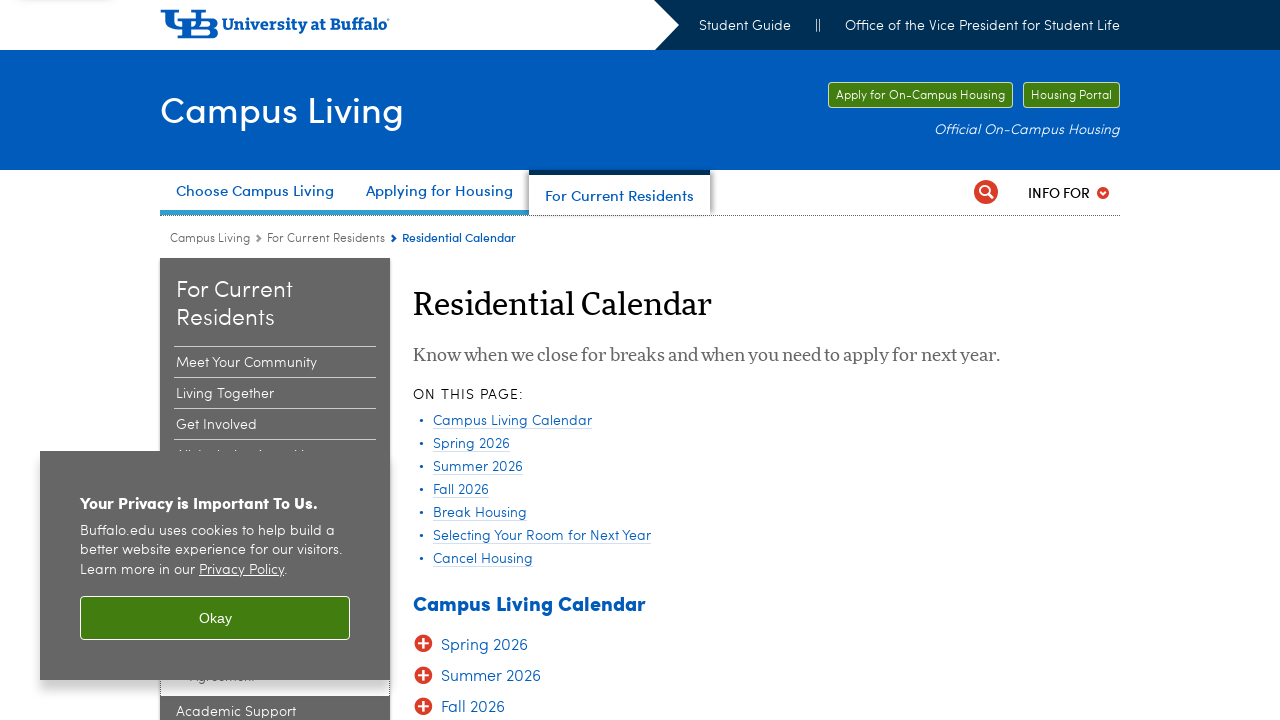

Clicked collapsible button 1 to expand semester section at (484, 646) on button.collapsible-button >> nth=0
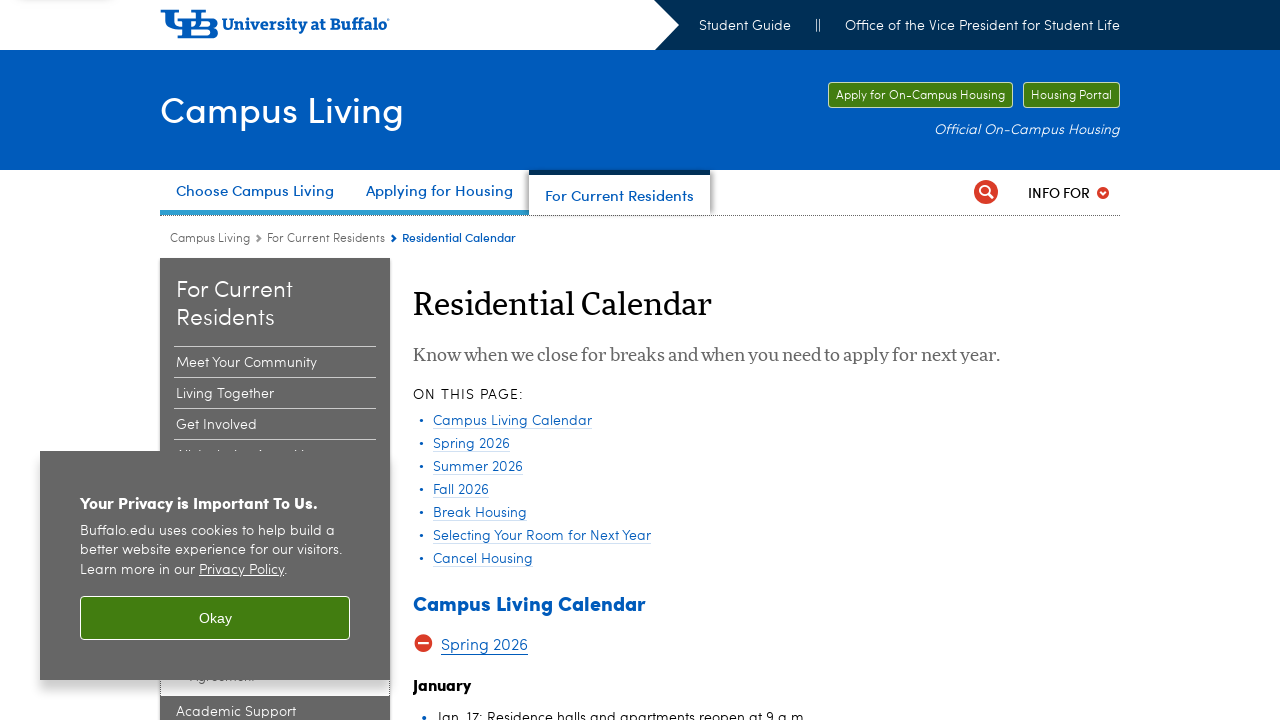

Waited for semester section 1 content to expand
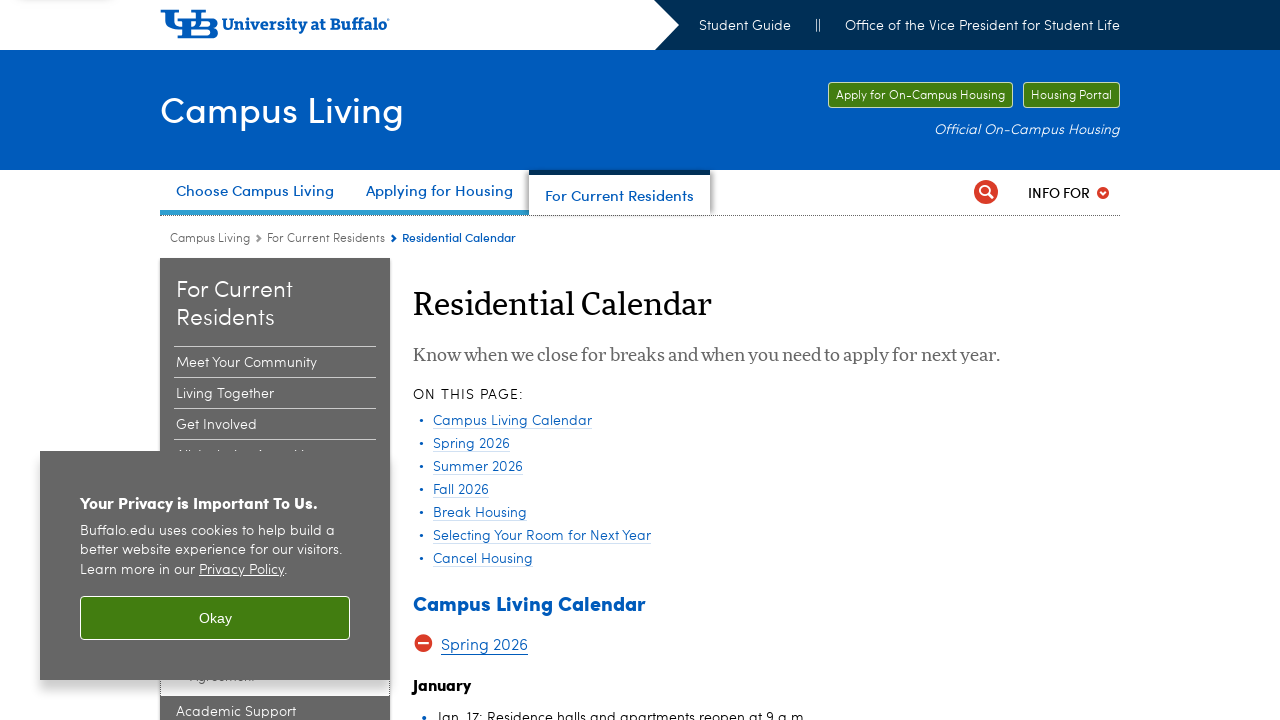

Clicked collapsible button 2 to expand semester section at (491, 360) on button.collapsible-button >> nth=1
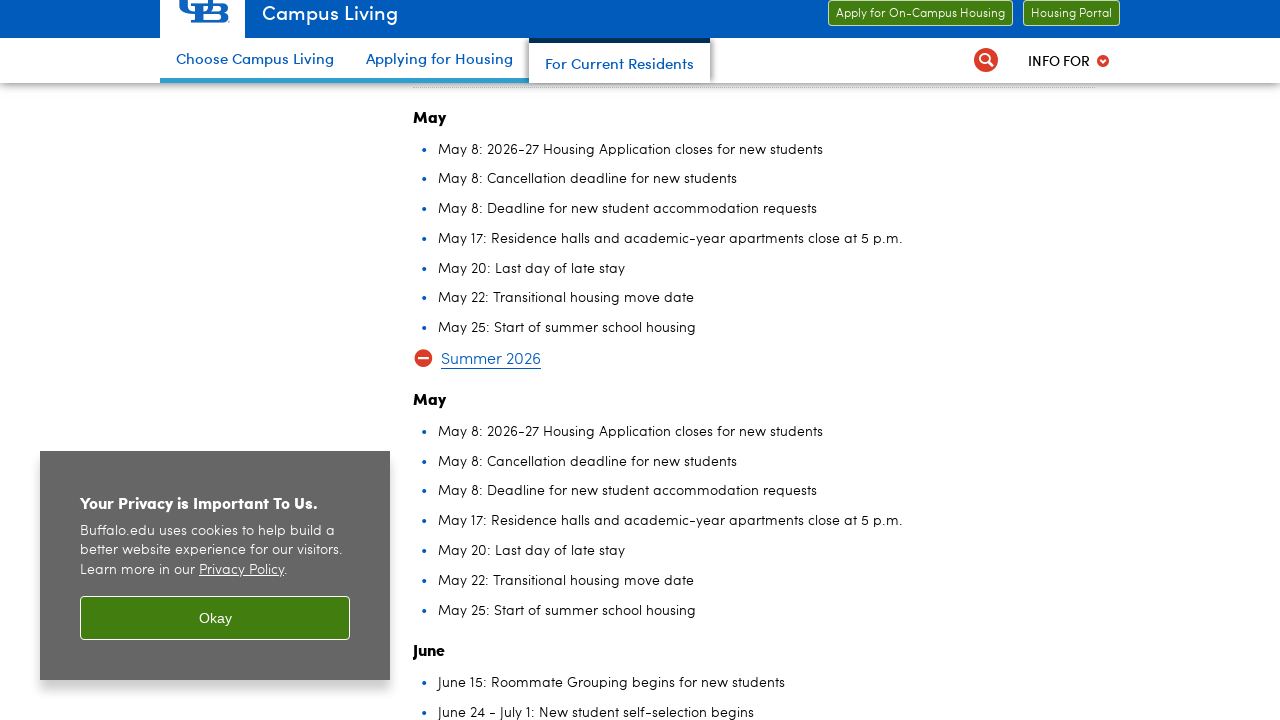

Waited for semester section 2 content to expand
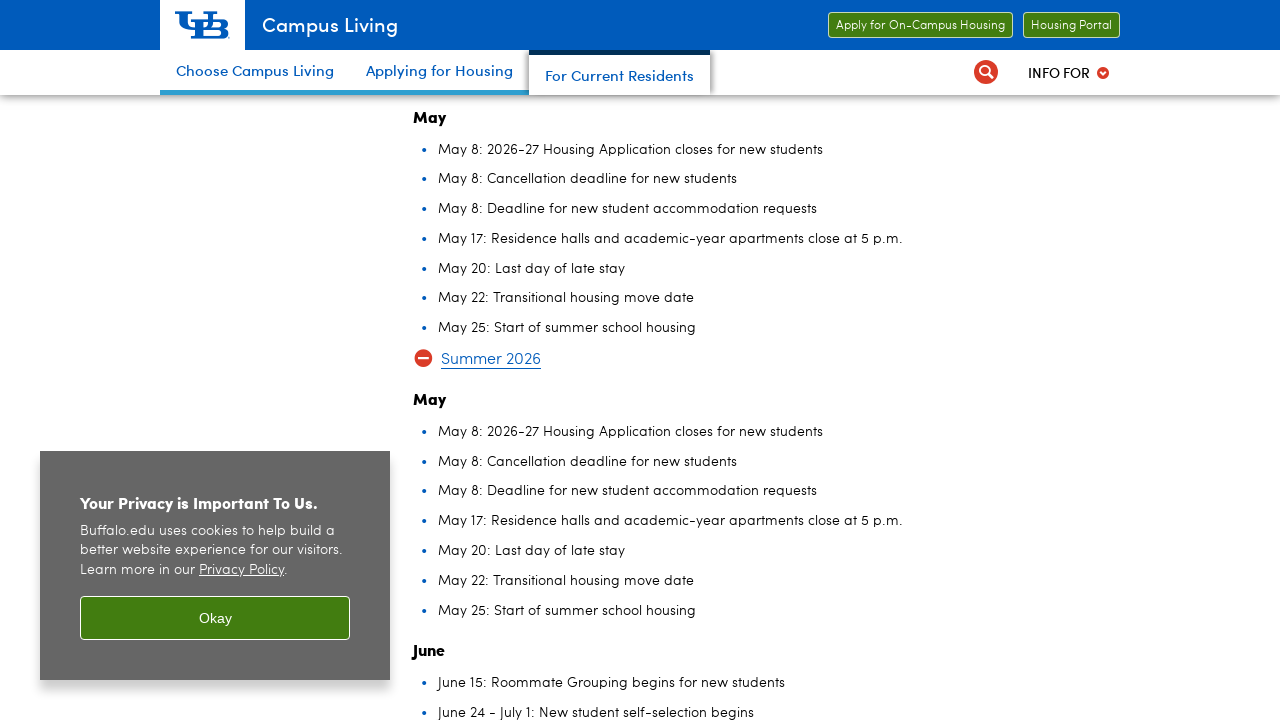

Clicked collapsible button 3 to expand semester section at (473, 360) on button.collapsible-button >> nth=2
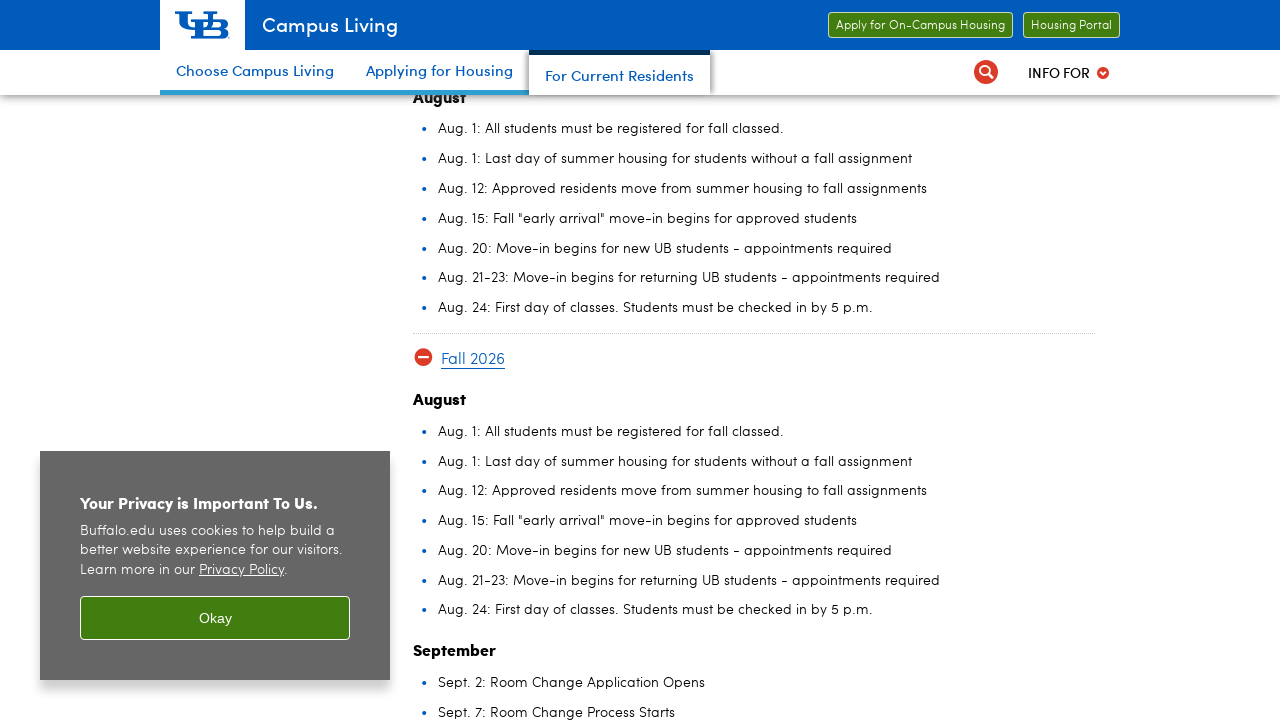

Waited for semester section 3 content to expand
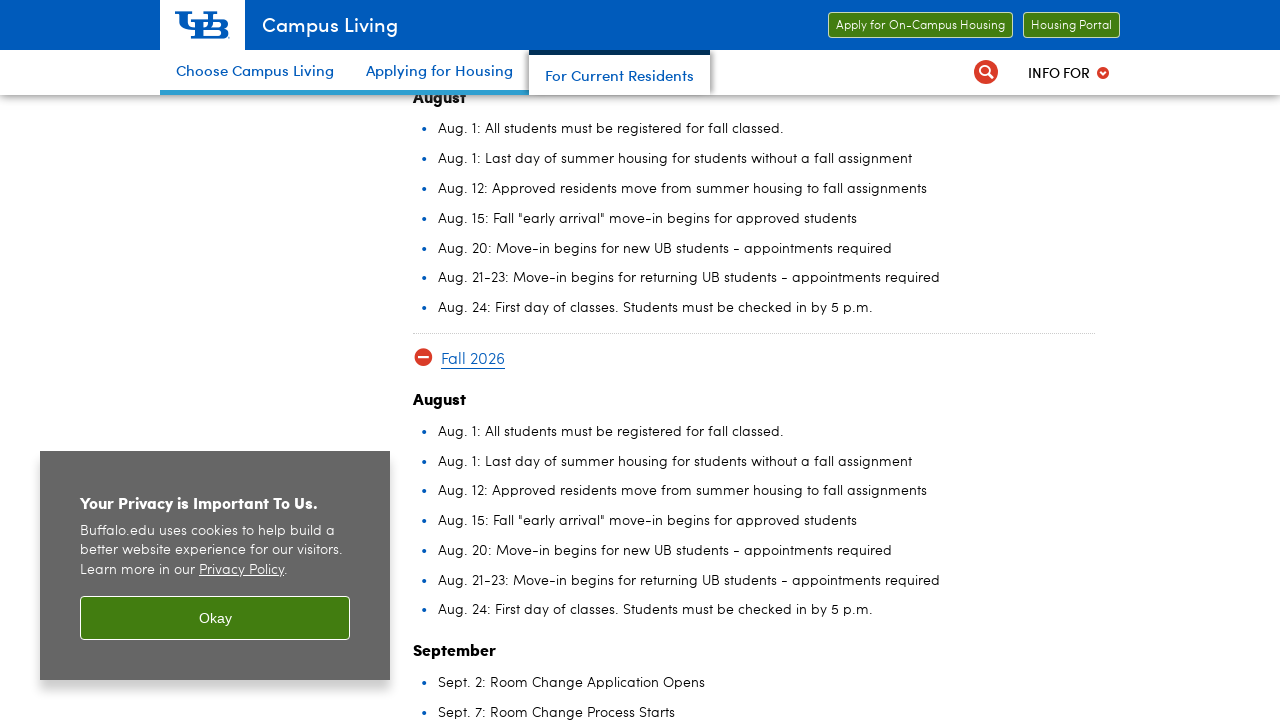

Verified that expanded content with semester dates is visible
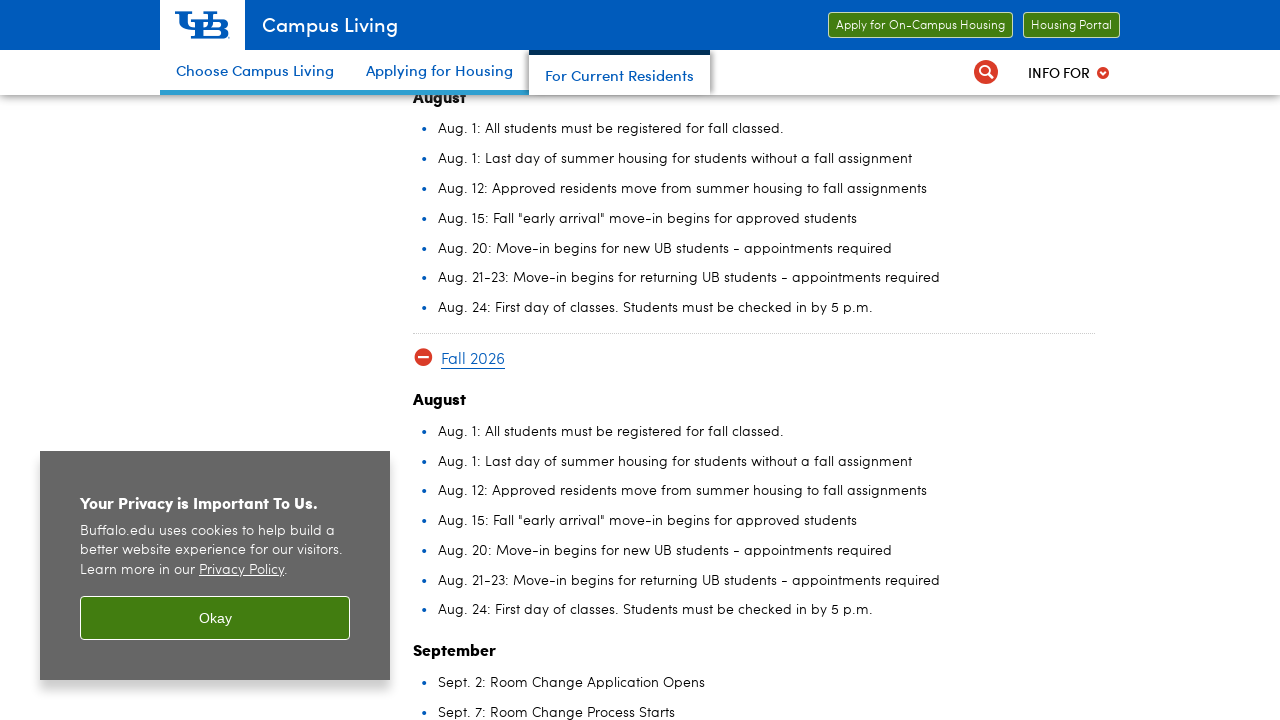

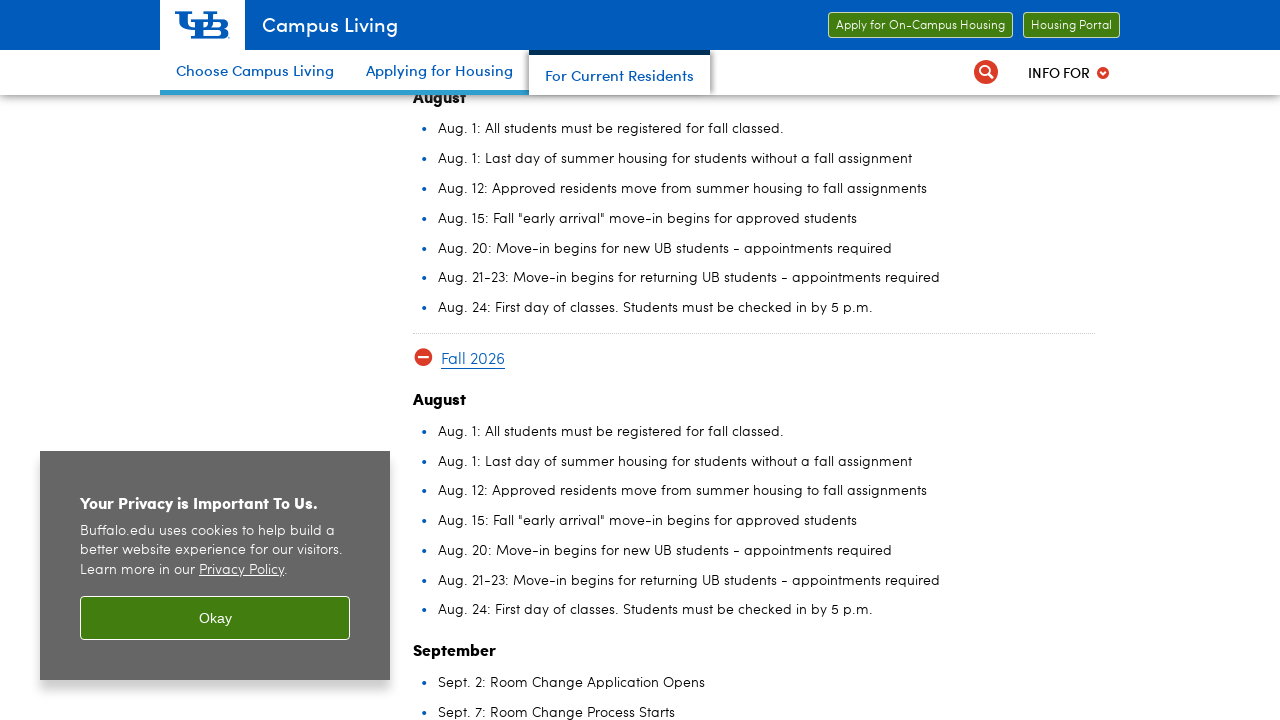